Tests the SpiceJet flight booking form by interacting with the origin/destination input field using action chains to move to the element, click, and type an airport code

Starting URL: https://www.spicejet.com/

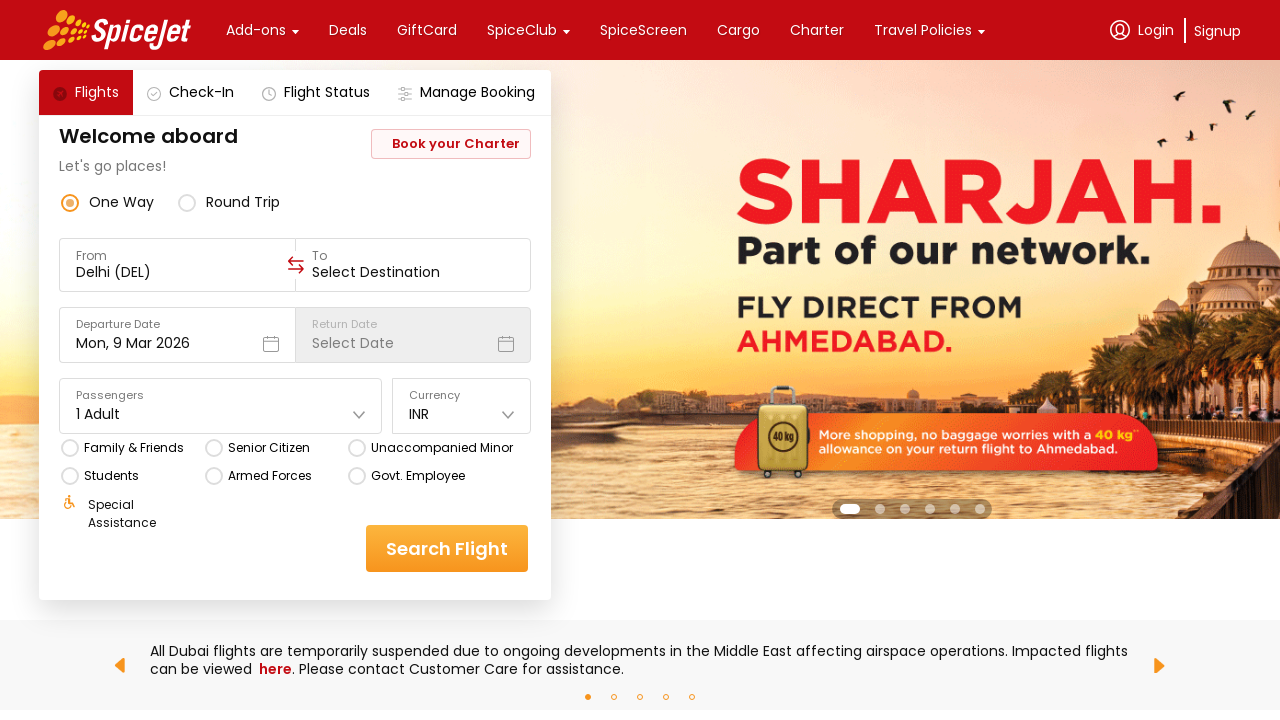

Located the origin input field
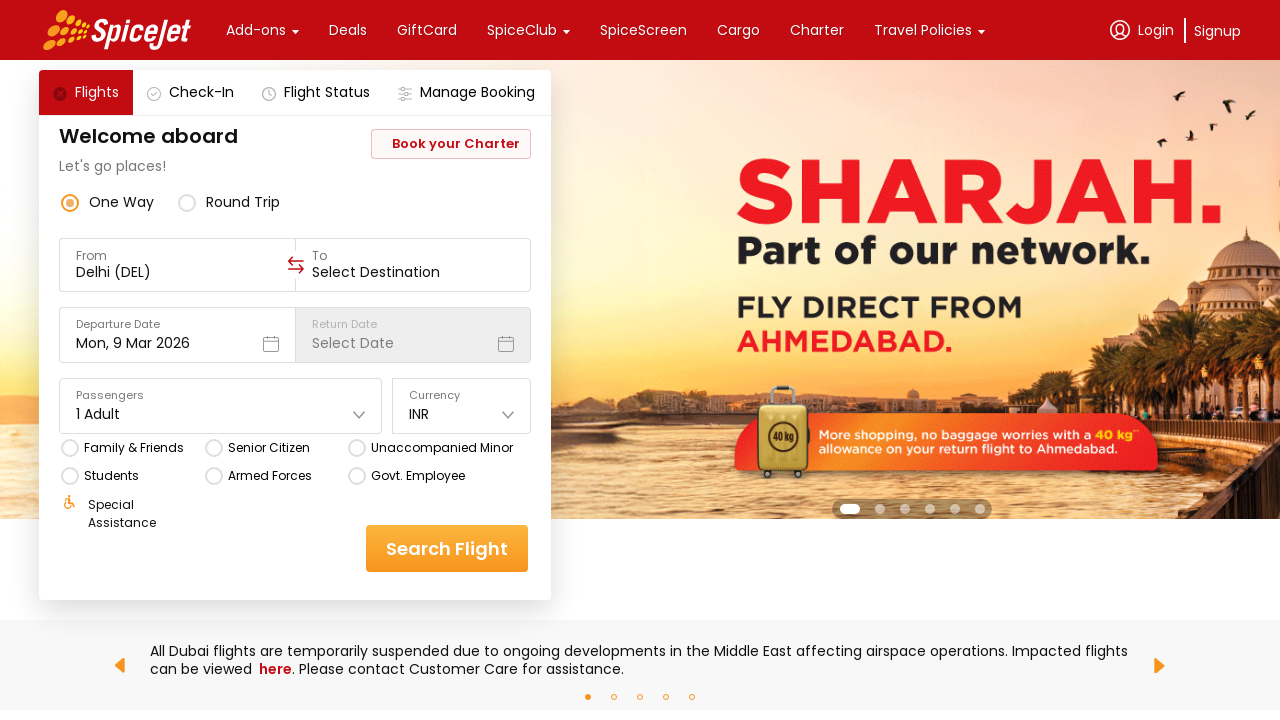

Clicked on the origin input field at (178, 272) on xpath=//div[@data-testid='to-testID-origin']/div/div/input
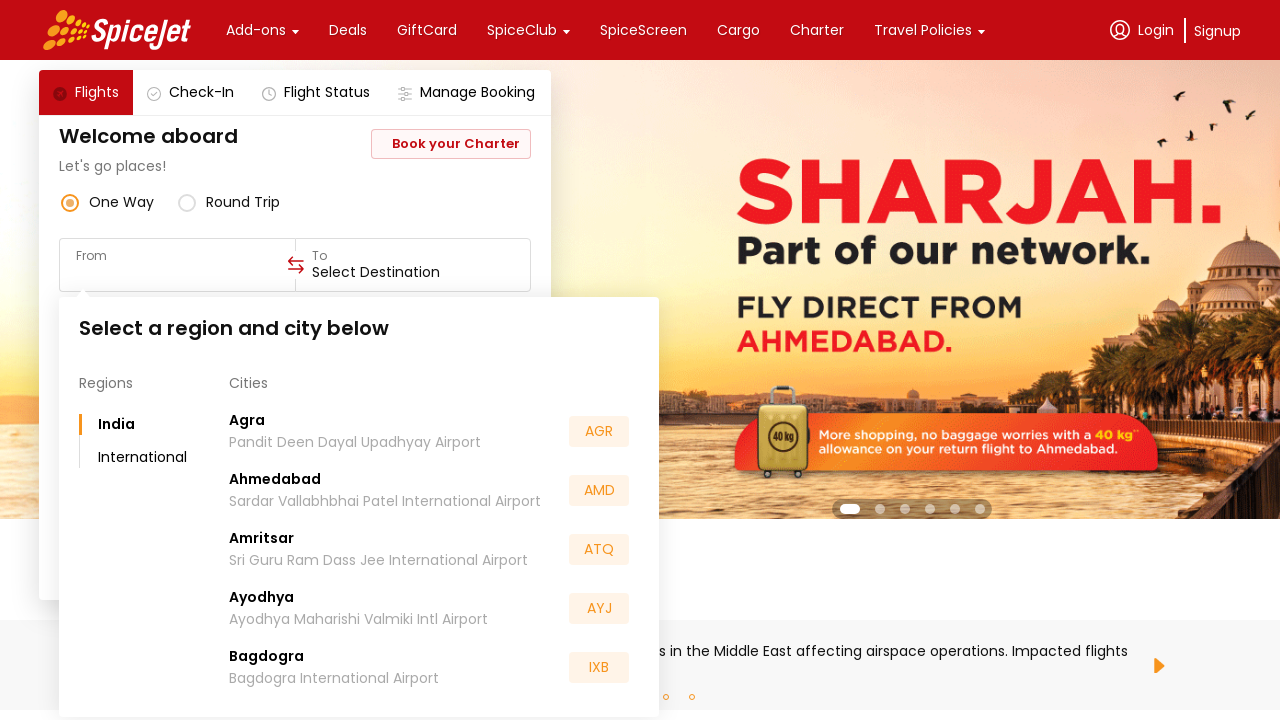

Filled origin input field with airport code 'BLR' on xpath=//div[@data-testid='to-testID-origin']/div/div/input
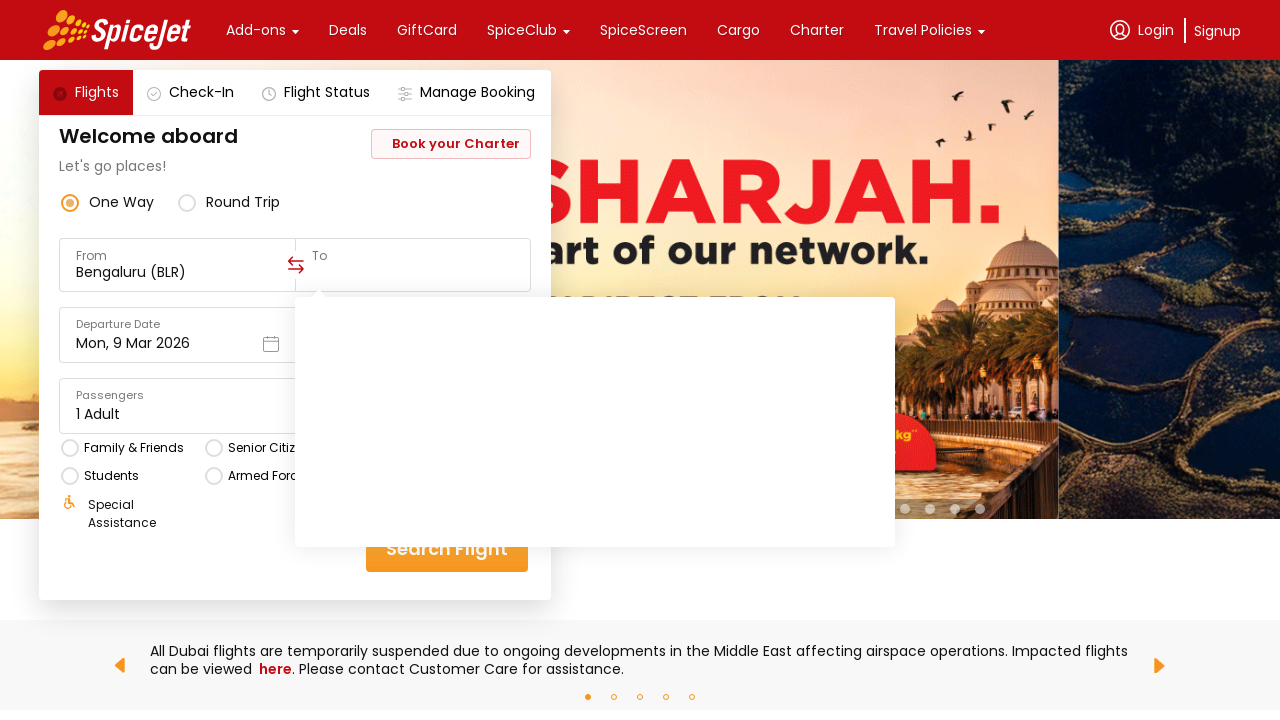

Waited for dropdown/suggestions to appear
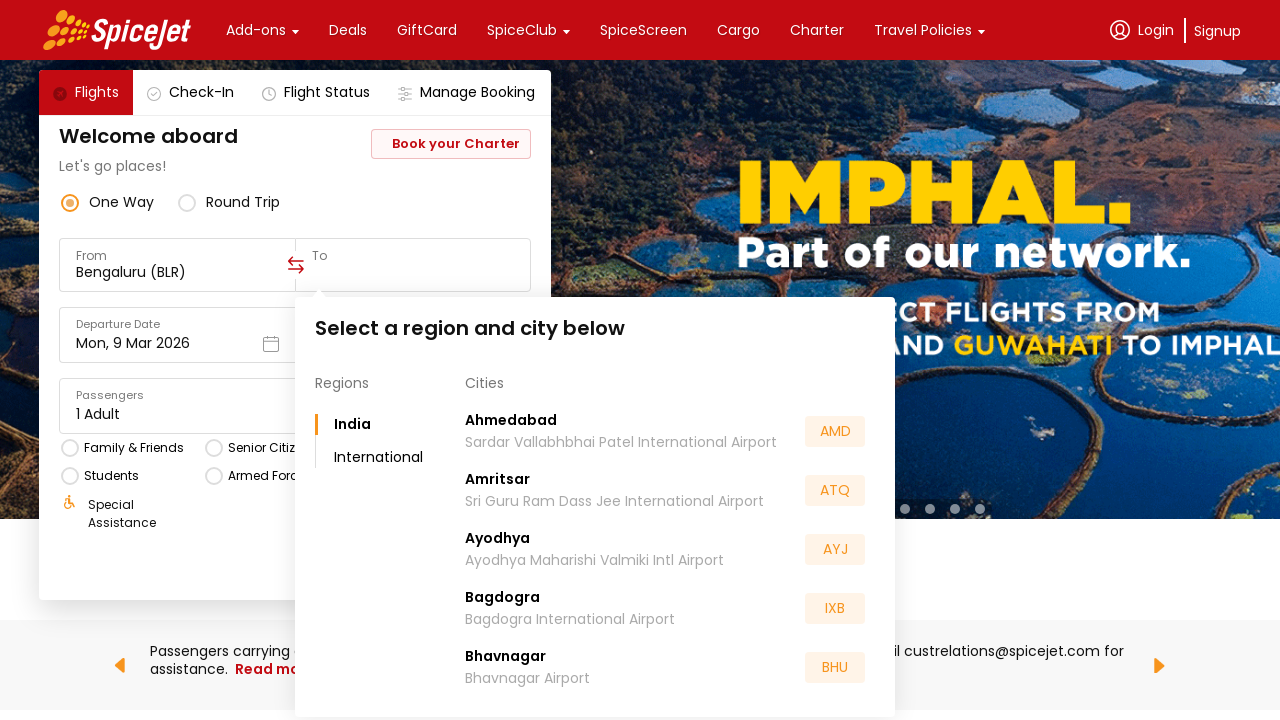

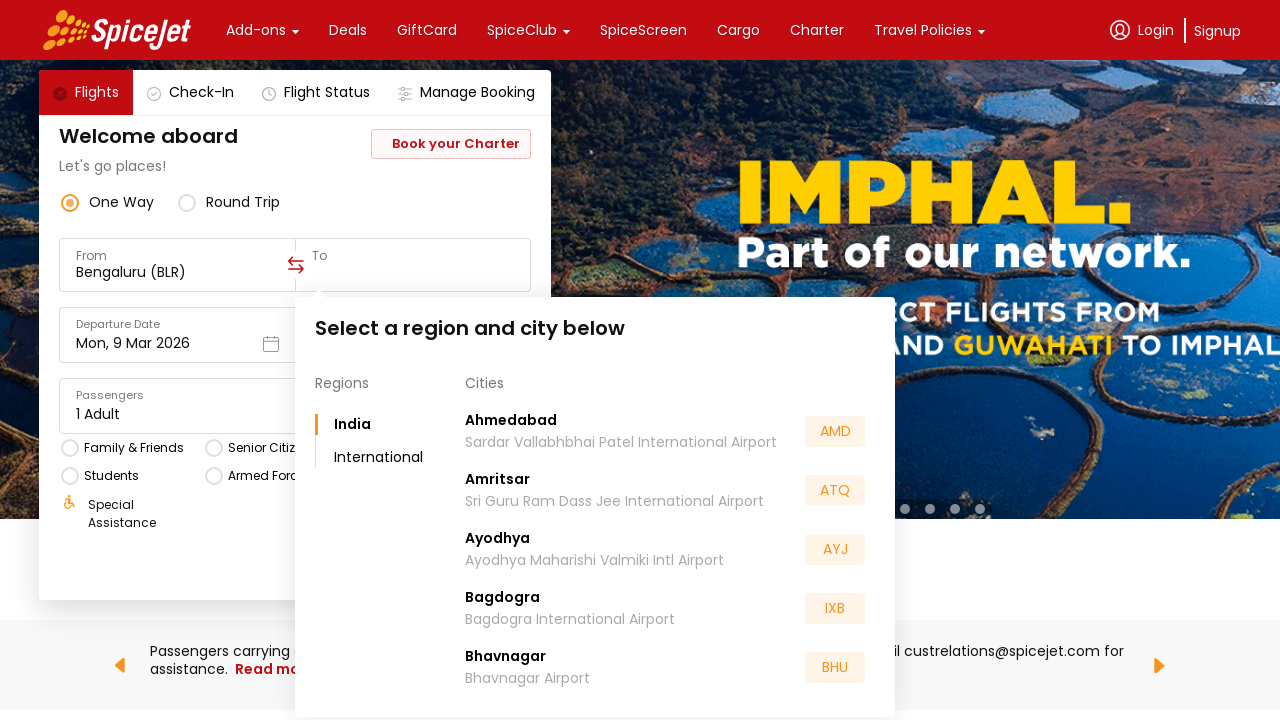